Tests file upload functionality by selecting a file via the file input field and submitting the form, then verifies the uploaded filename is displayed correctly.

Starting URL: https://the-internet.herokuapp.com/upload

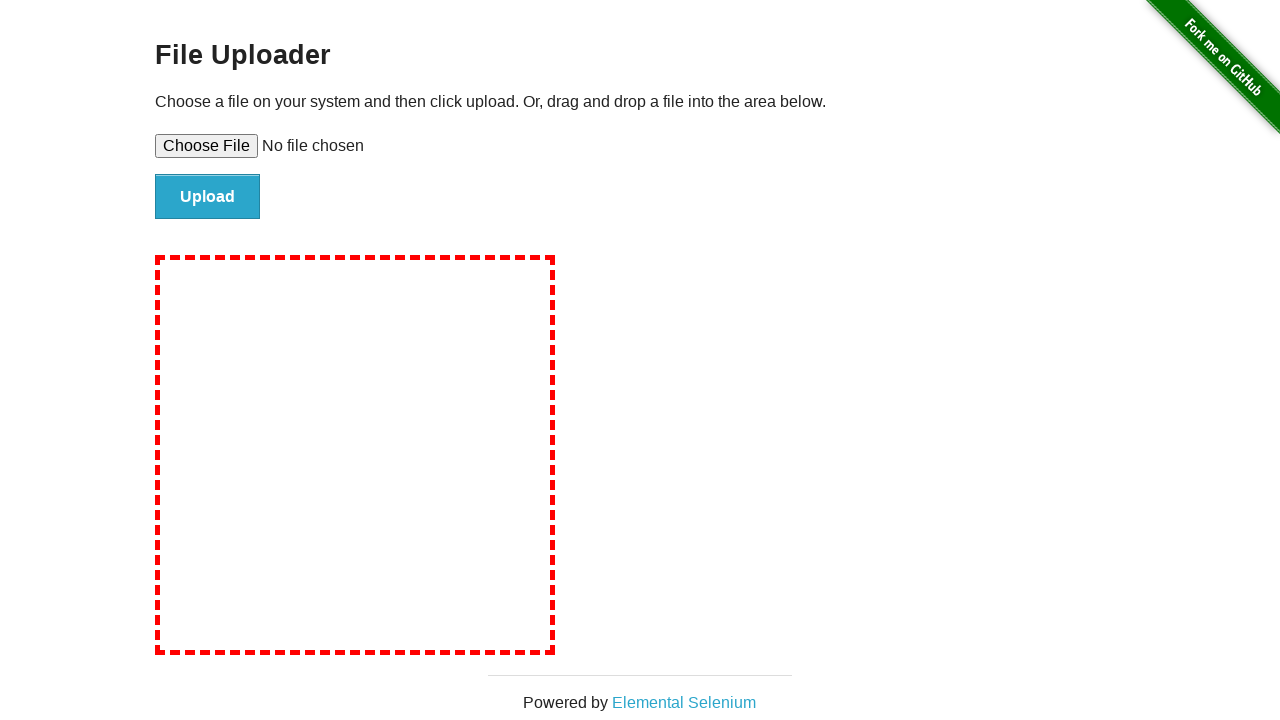

Set file input with test-upload-file.txt
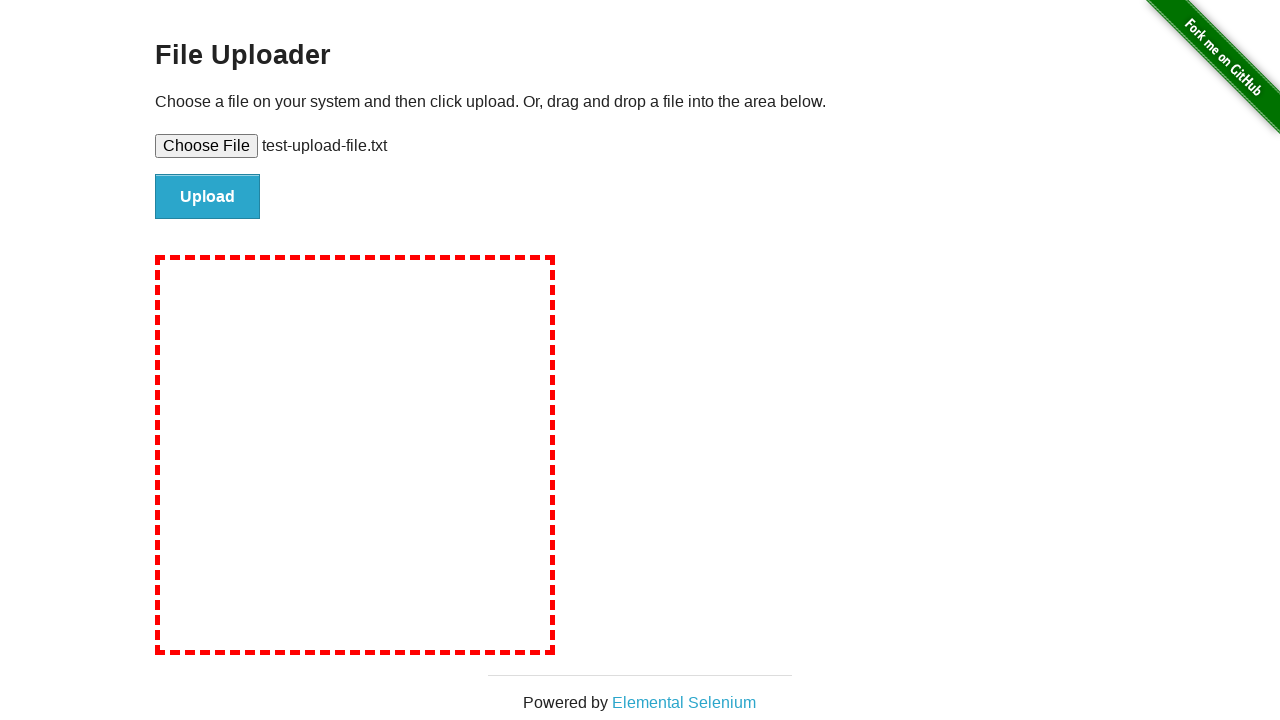

Clicked file submit button to upload the file at (208, 197) on #file-submit
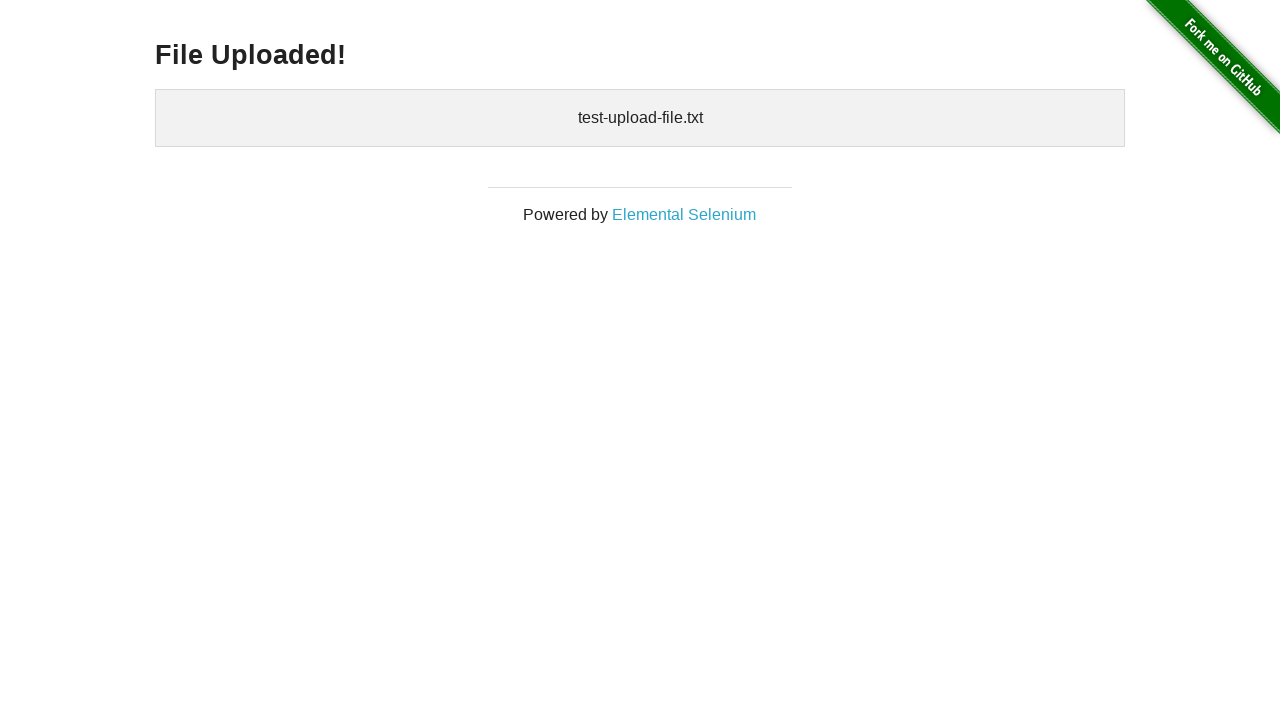

Confirmed uploaded file is displayed in #uploaded-files
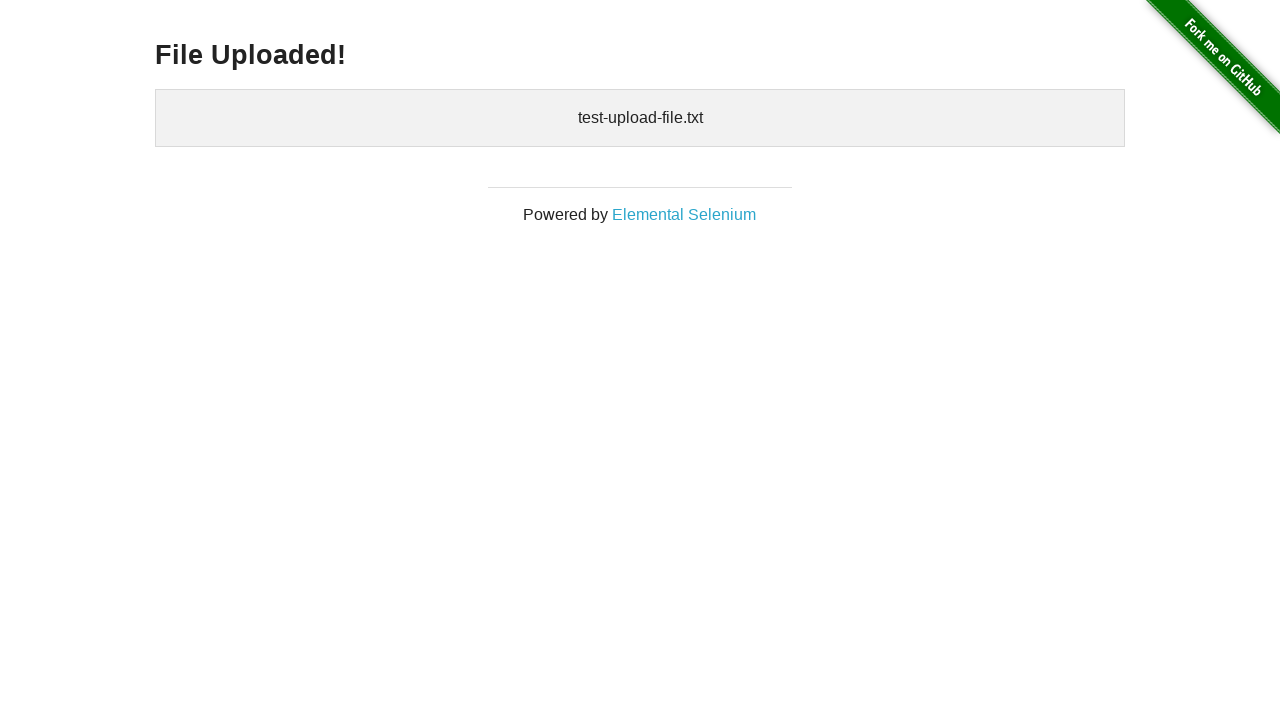

Cleaned up temporary test file
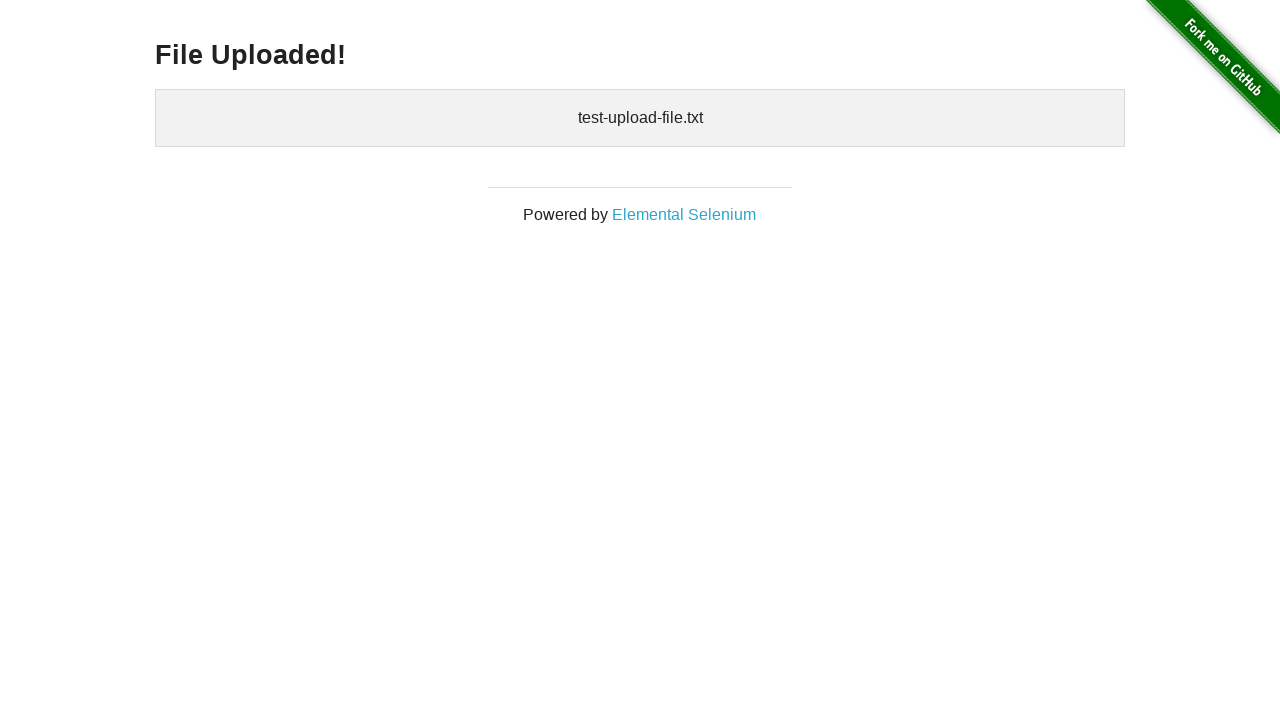

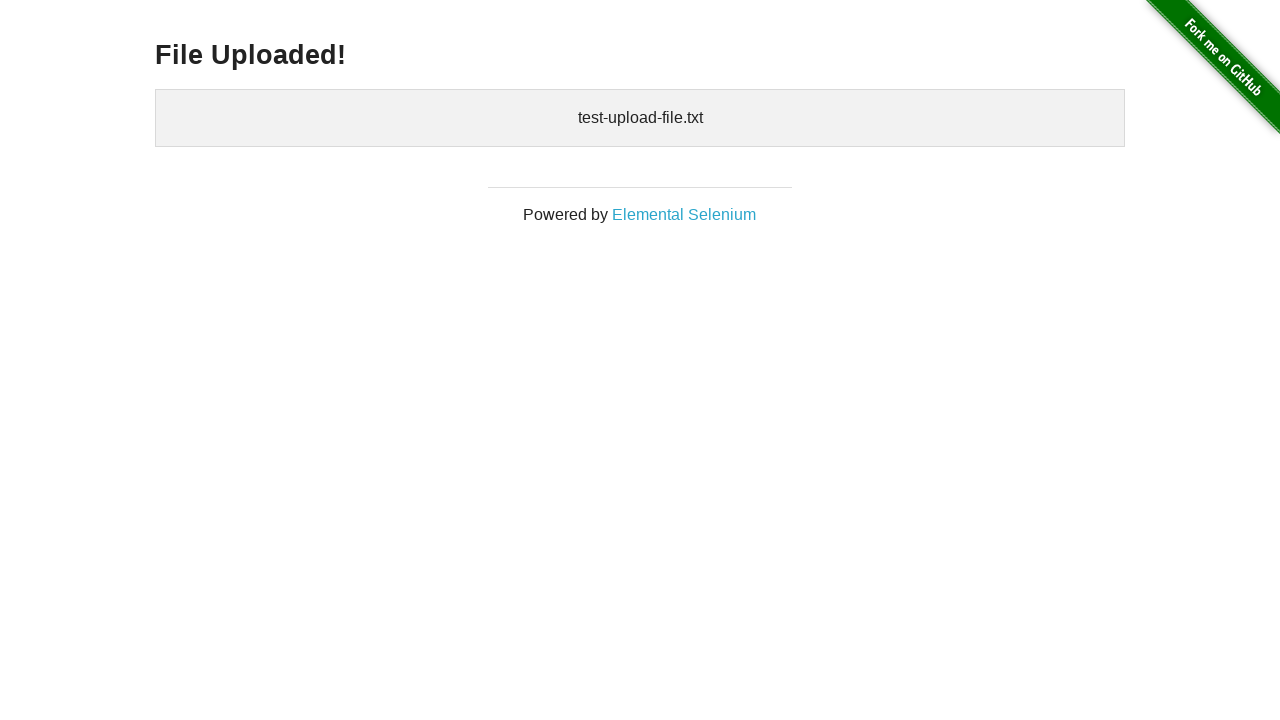